Tests registration form validation when password is too short (less than 7 characters)

Starting URL: http://bit.ly/dxqatest-online

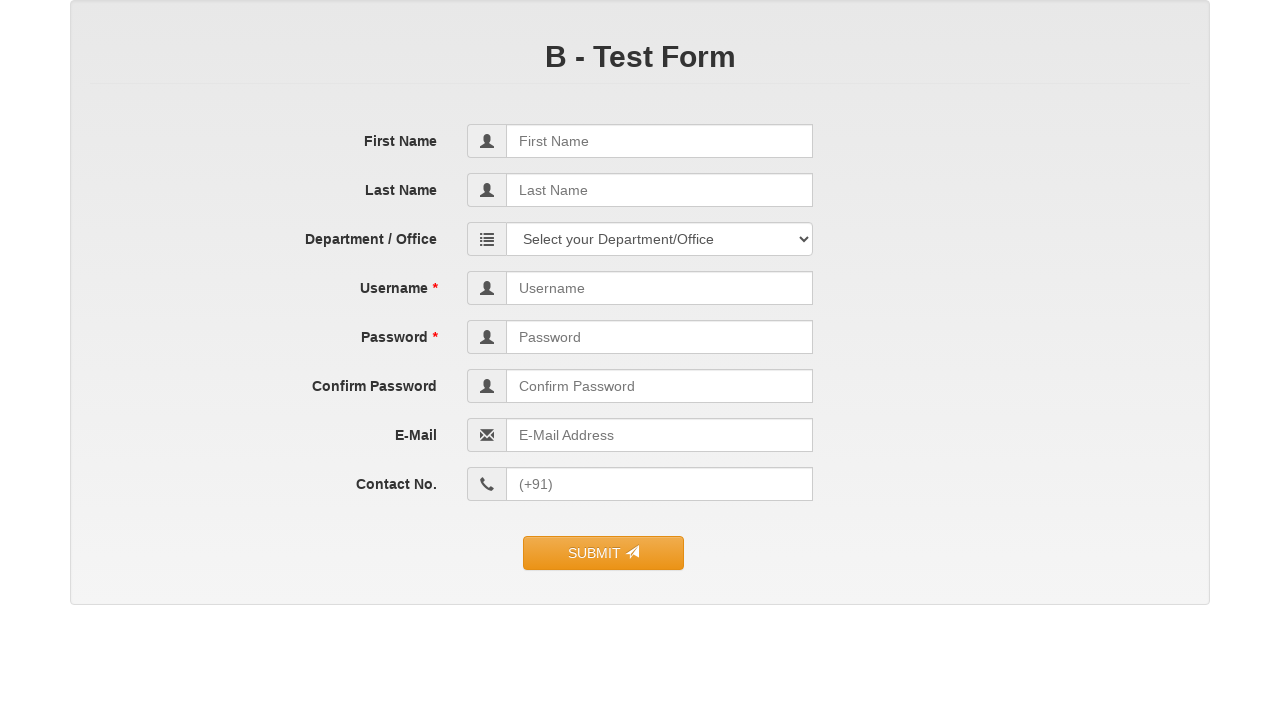

Filled first name field with 'Vivek' on input[name='first_name']
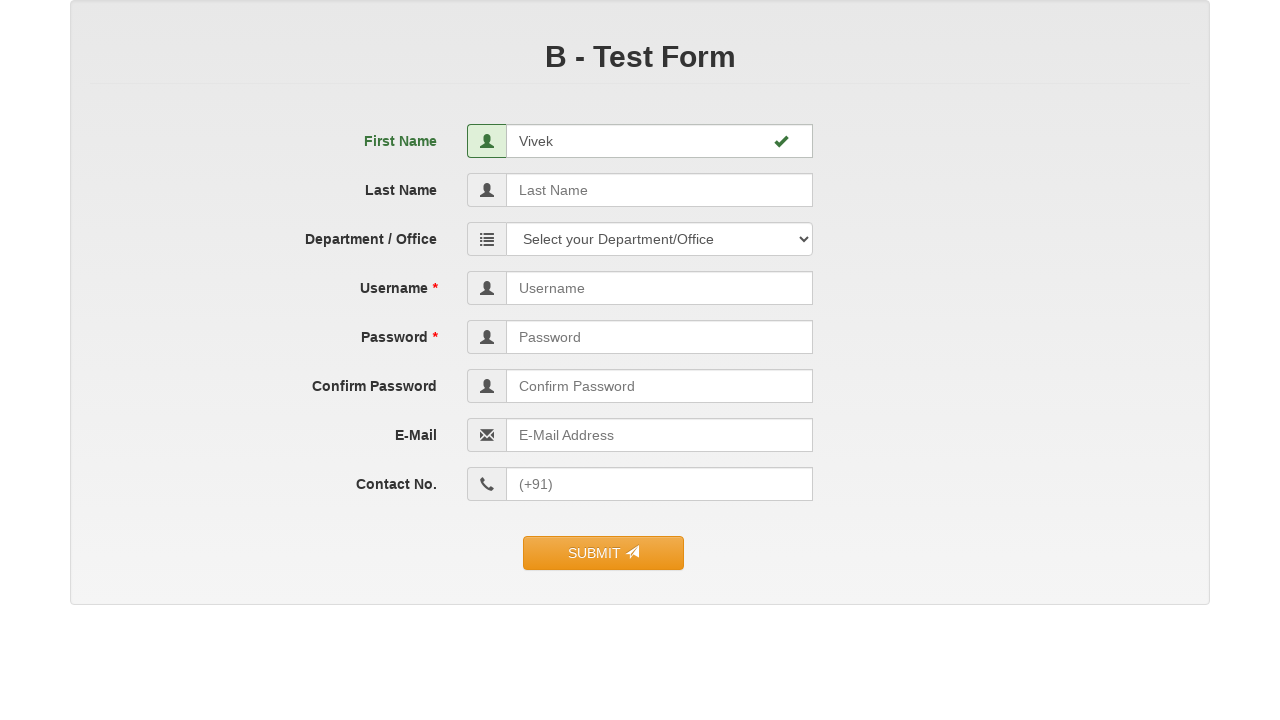

Filled last name field with 'Yadav' on input[name='last_name']
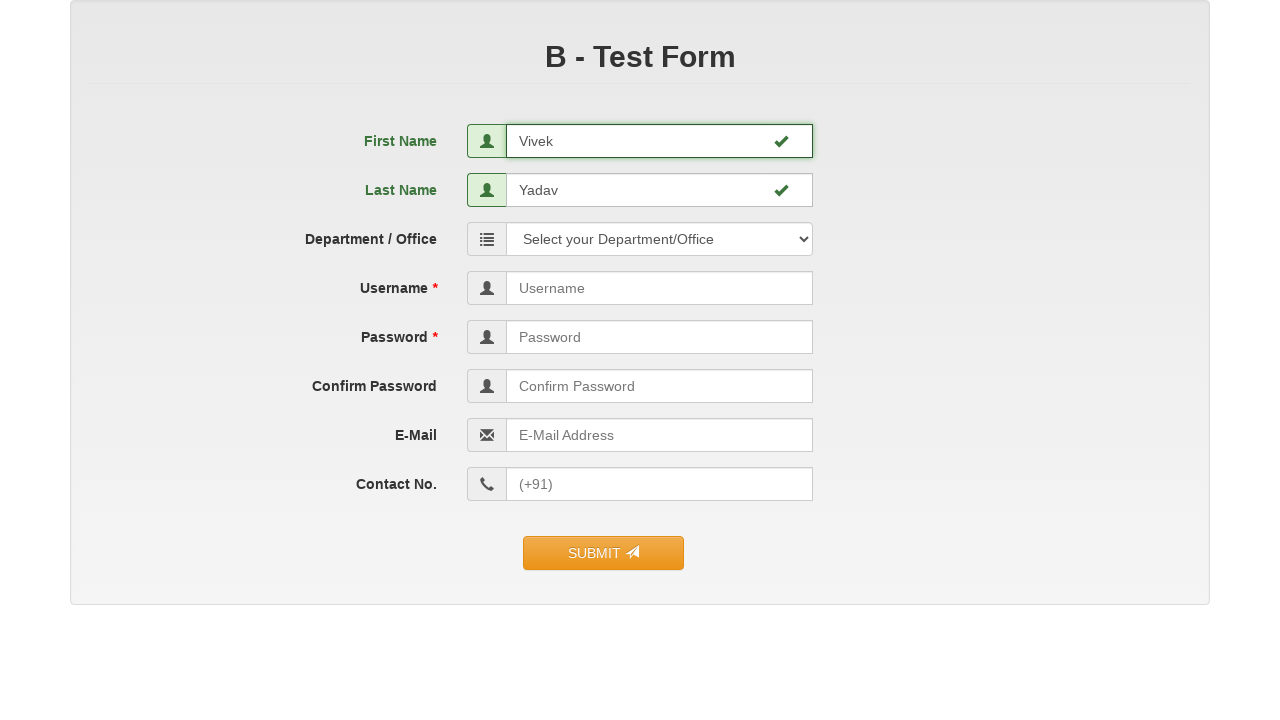

Filled username field with 'vivekdv01' on input[name='user_name']
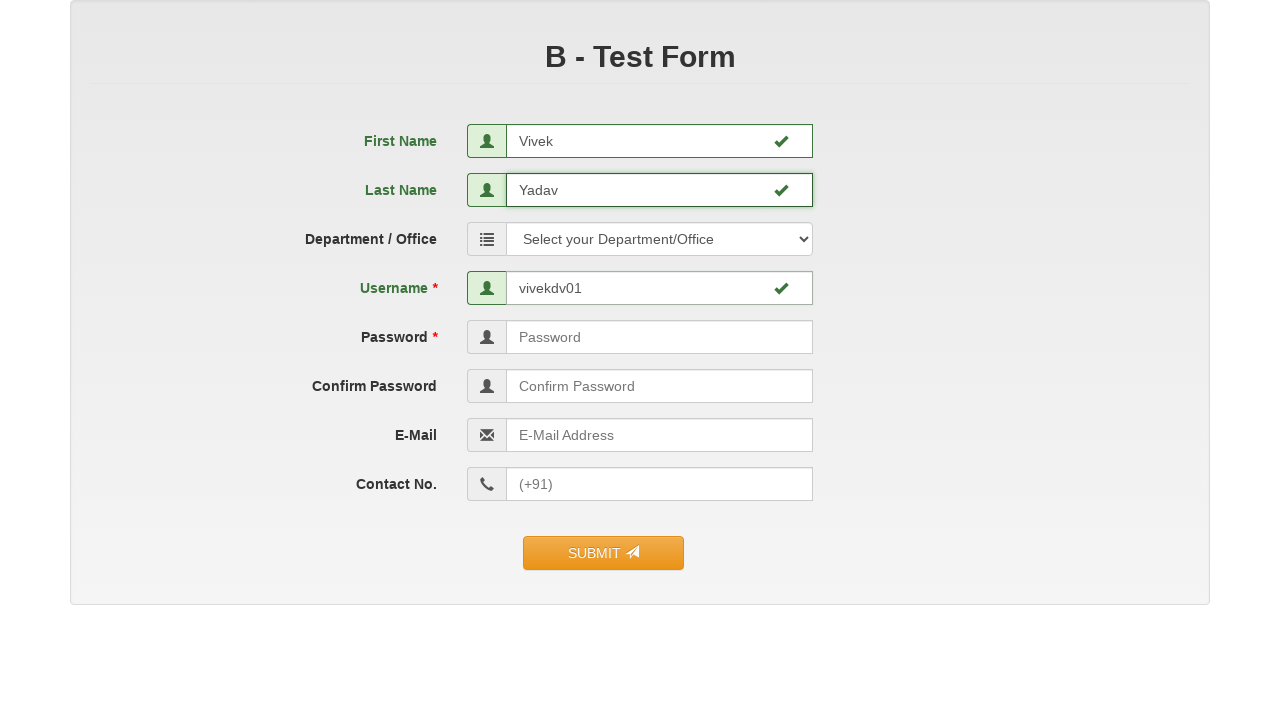

Filled confirm password field with 'Vivek@123' on input[name='confirm_password']
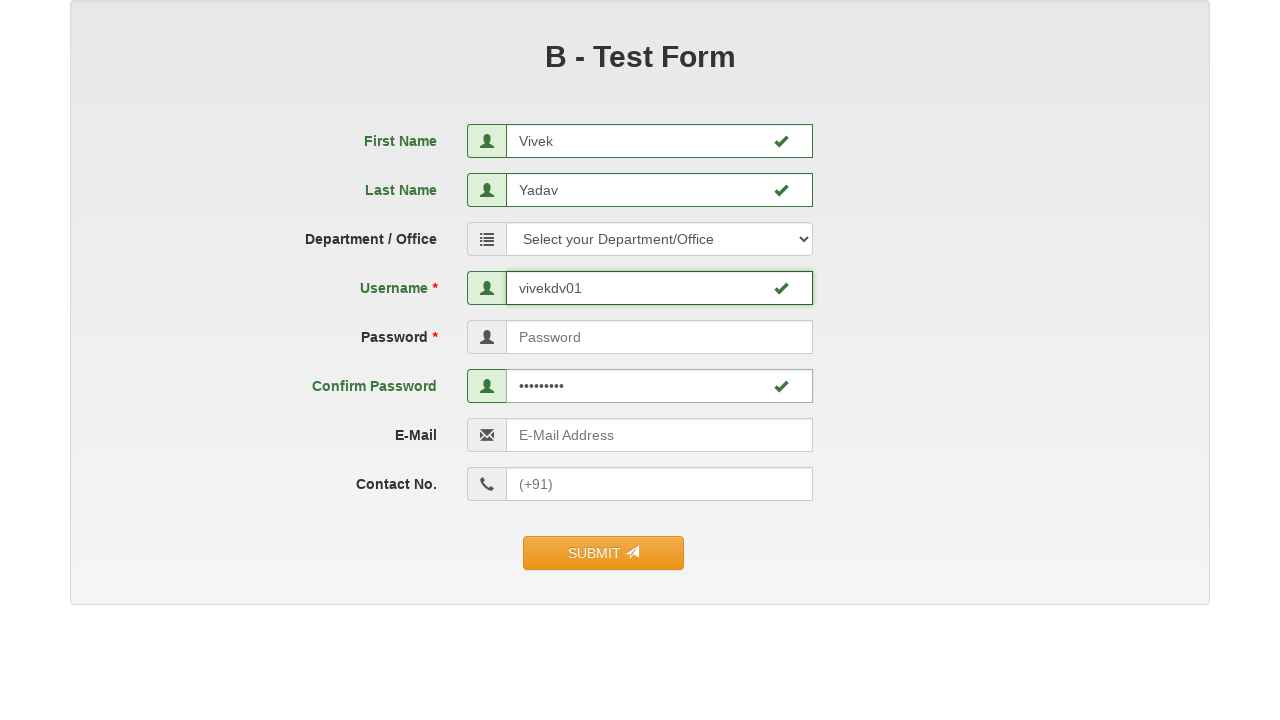

Filled email field with 'vivekdv01@gmail.com' on input[name='email']
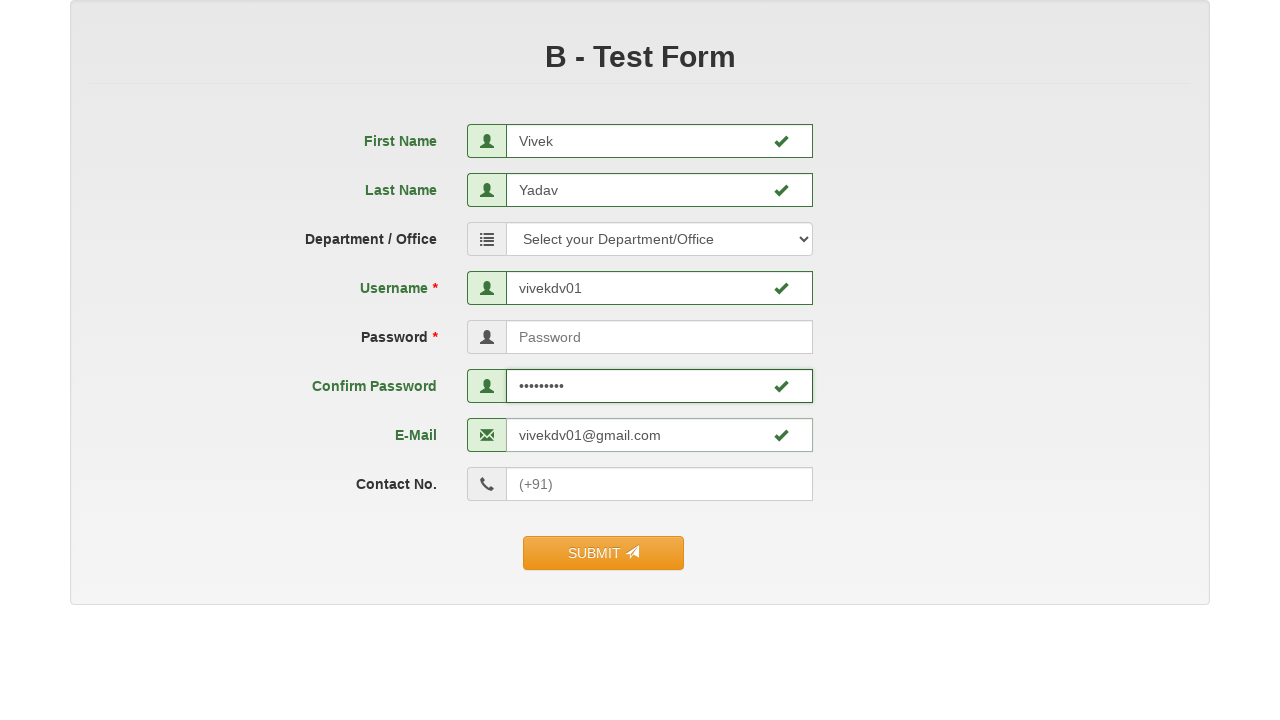

Filled password field with 'Vivek@1' (7 characters, below minimum length requirement) on input[name='user_password']
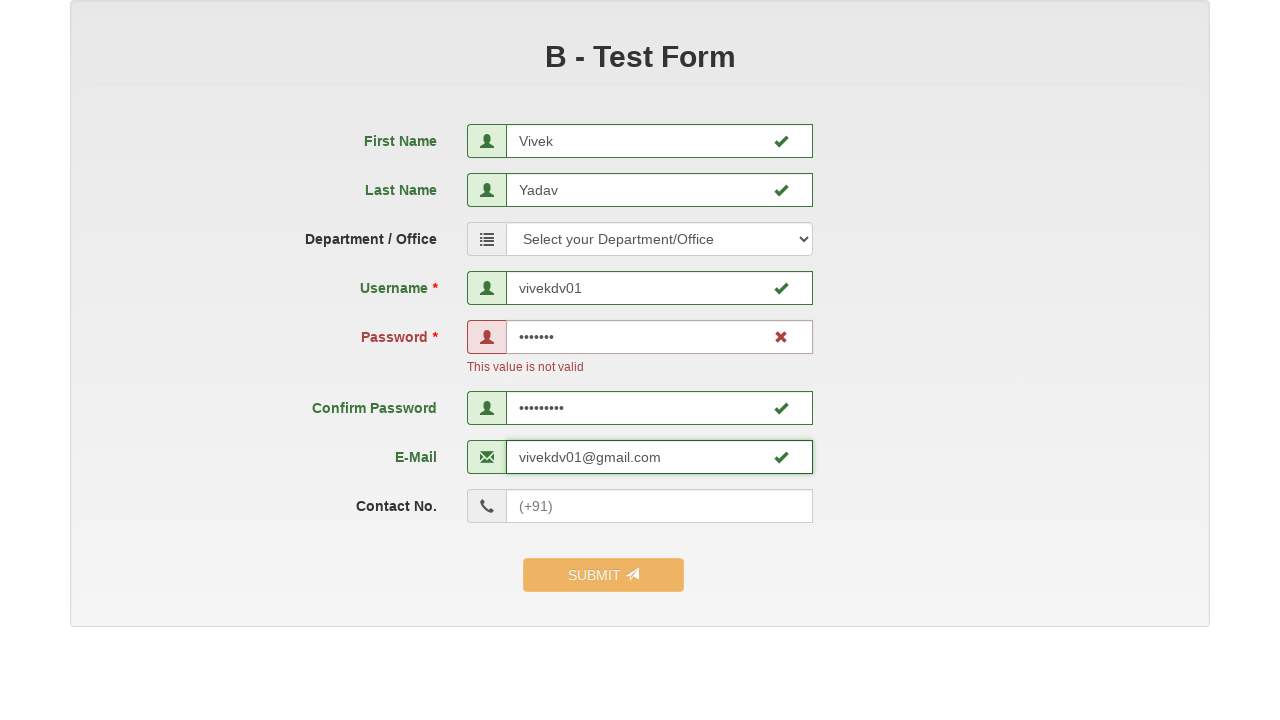

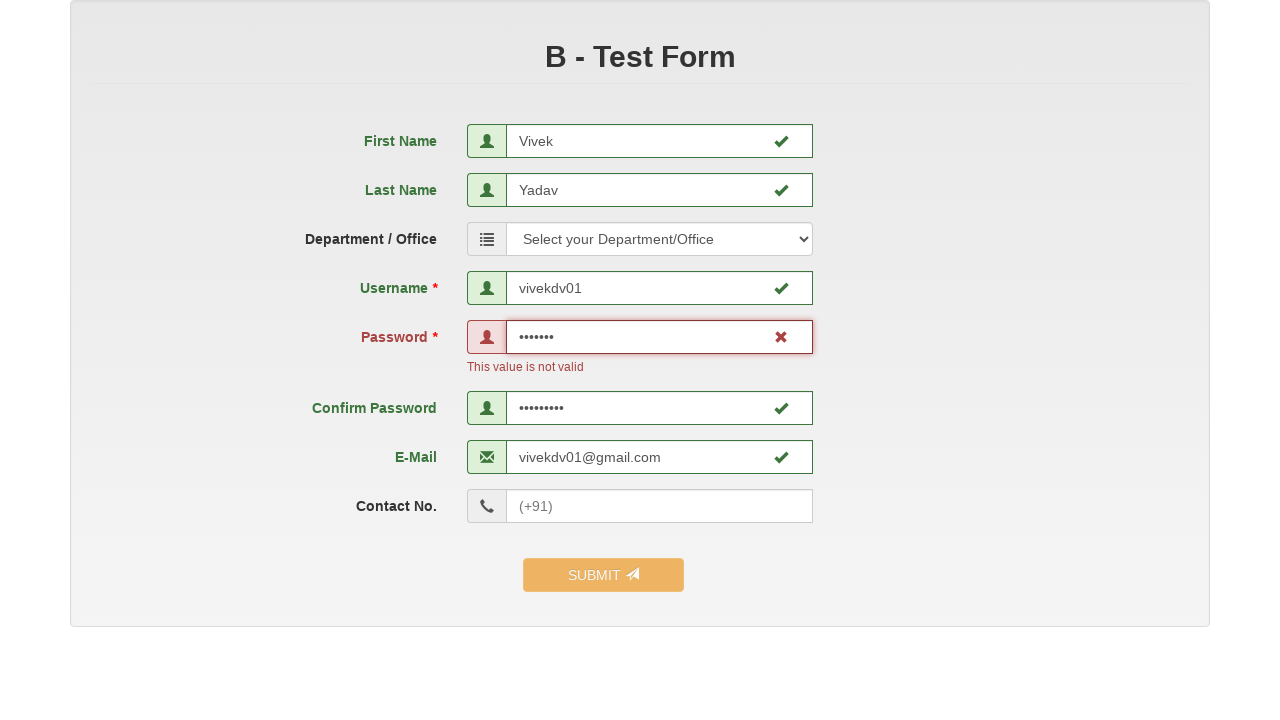